Waits for price to reach $100, then clicks book button, solves a math problem and submits the answer

Starting URL: http://suninjuly.github.io/explicit_wait2.html

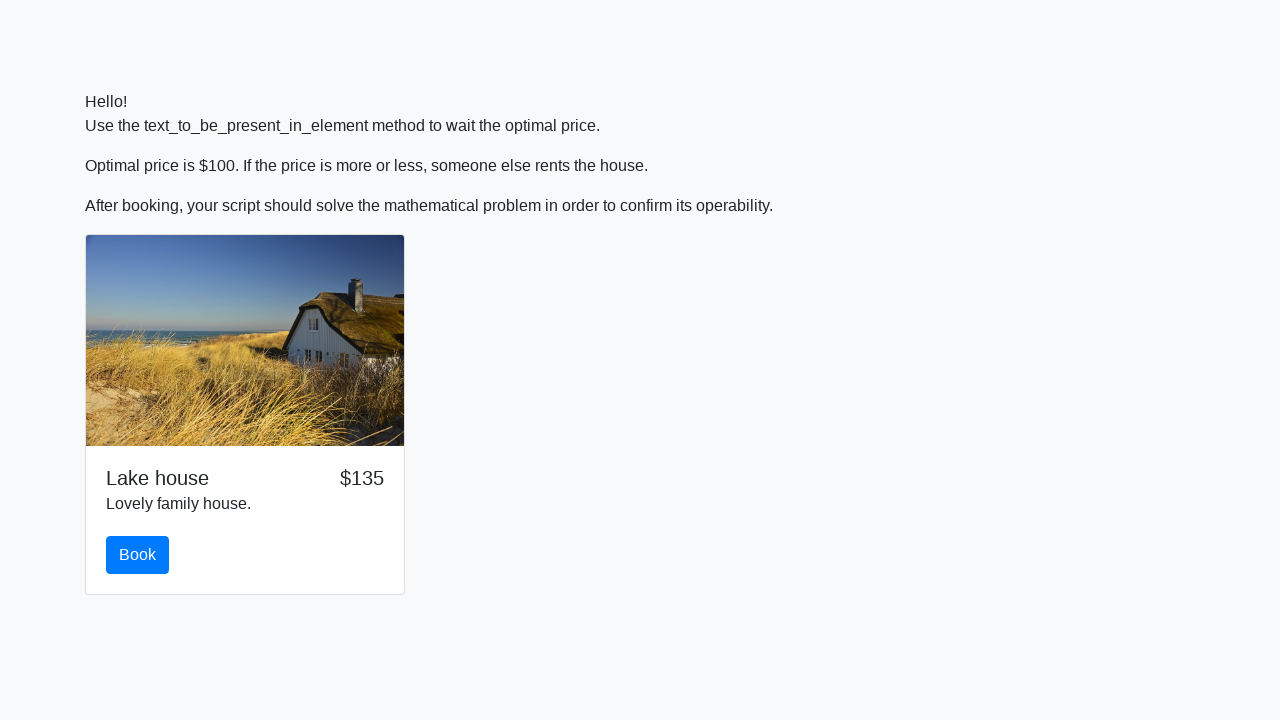

Waited for price to reach $100
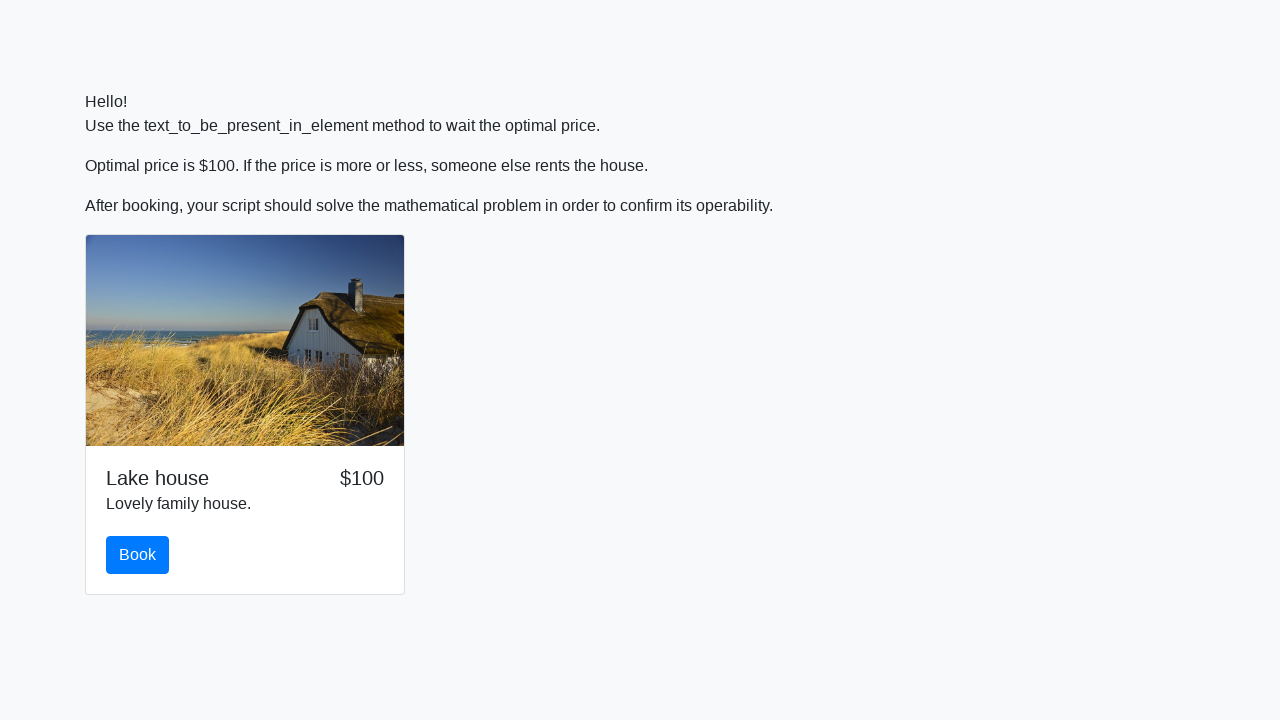

Clicked the book button at (138, 555) on .btn-primary
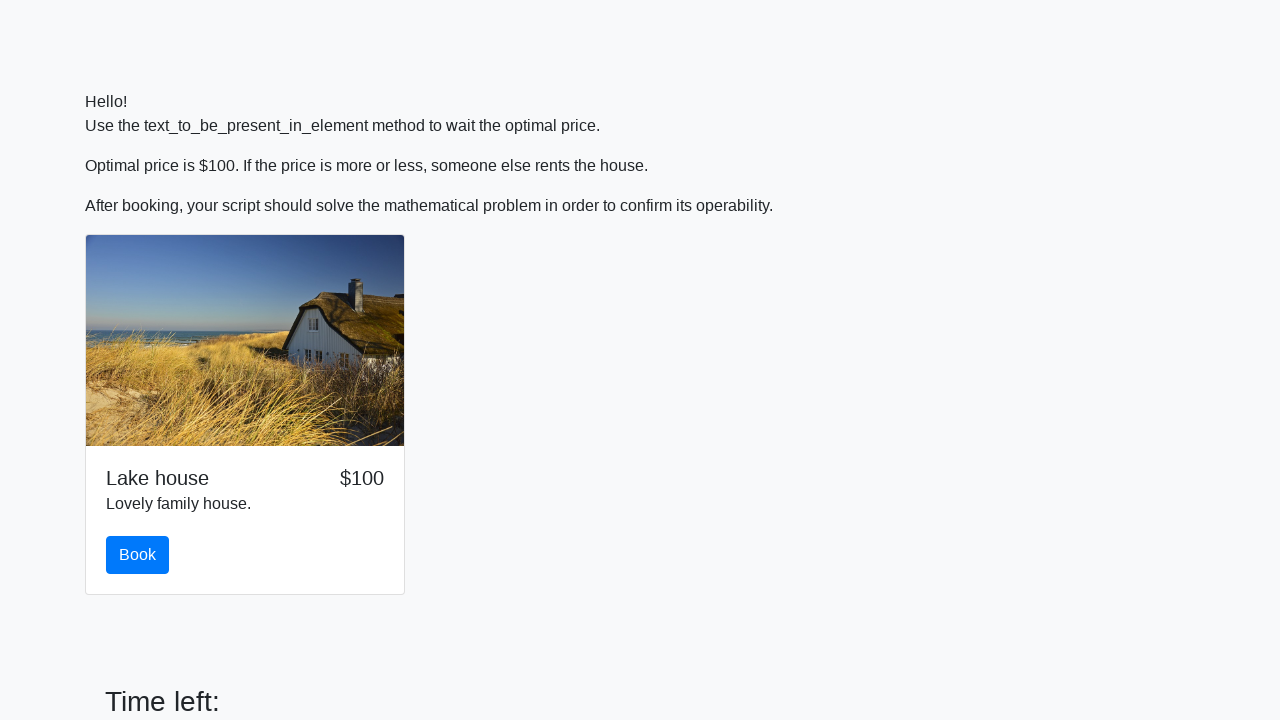

Retrieved X value from input field: 818
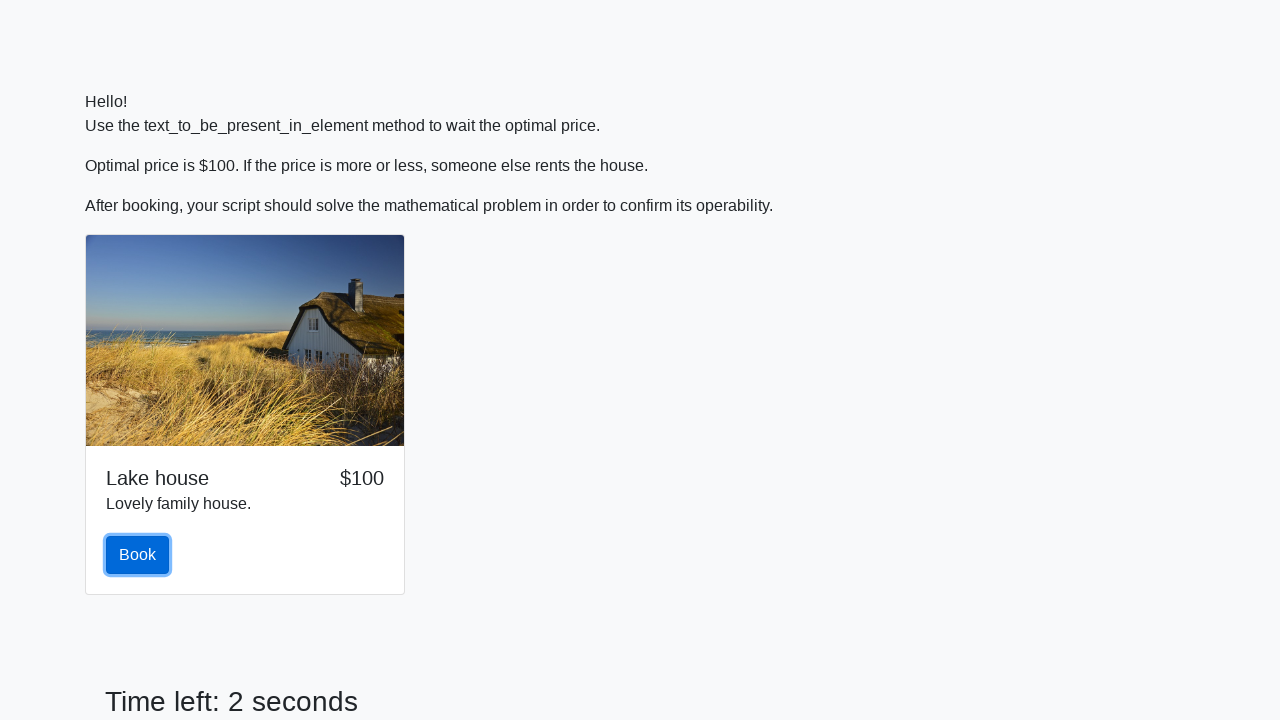

Calculated and filled answer field with result: 2.408933554611642 on #answer
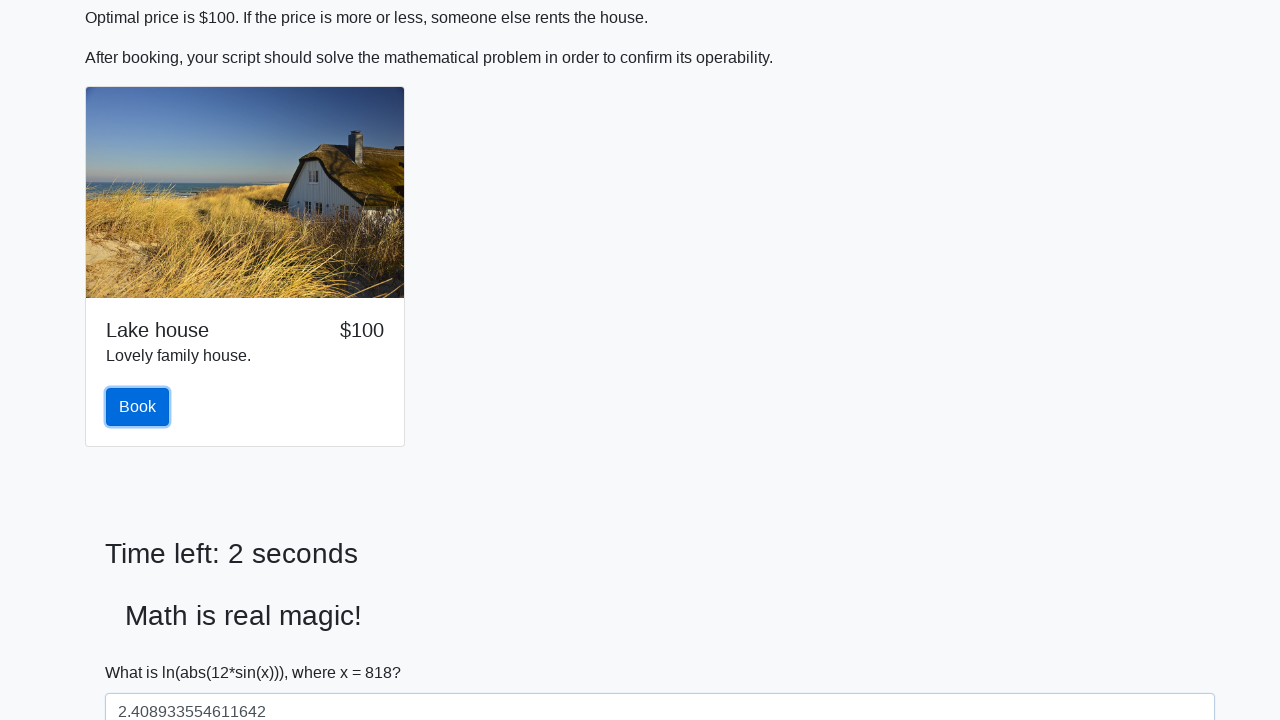

Clicked the solve button at (143, 651) on #solve
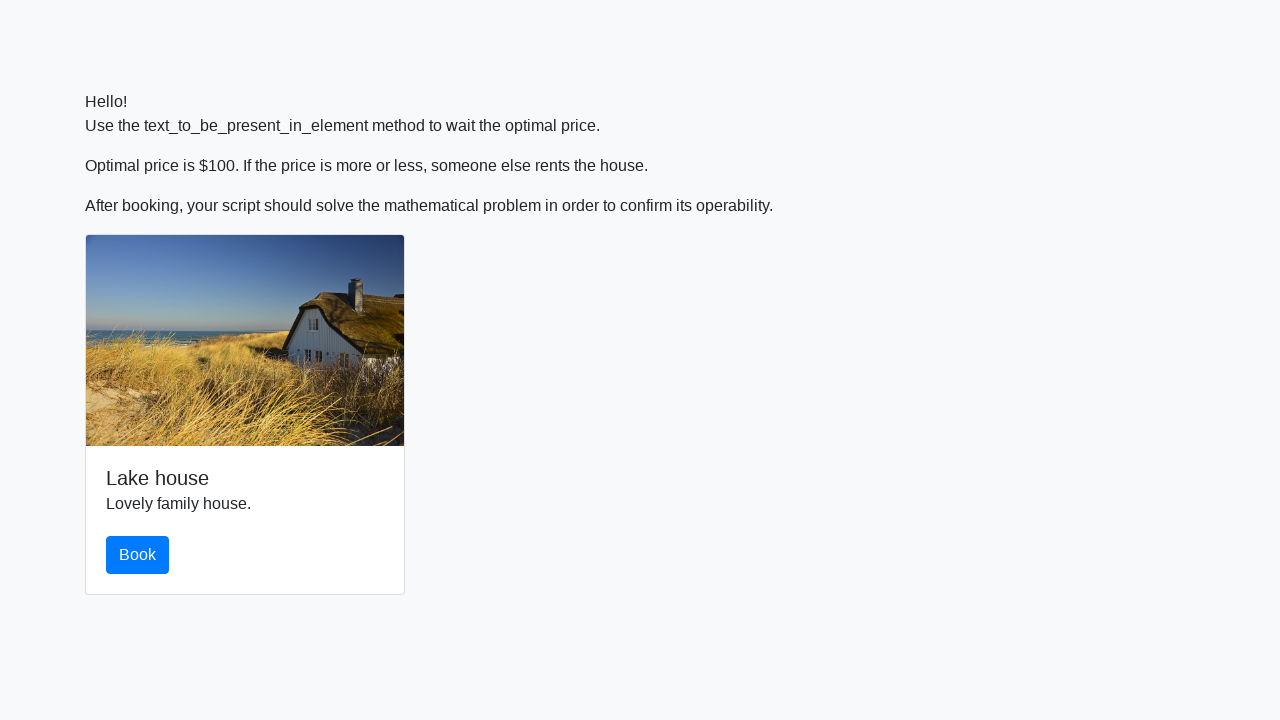

Alert dialog handler registered and accepted
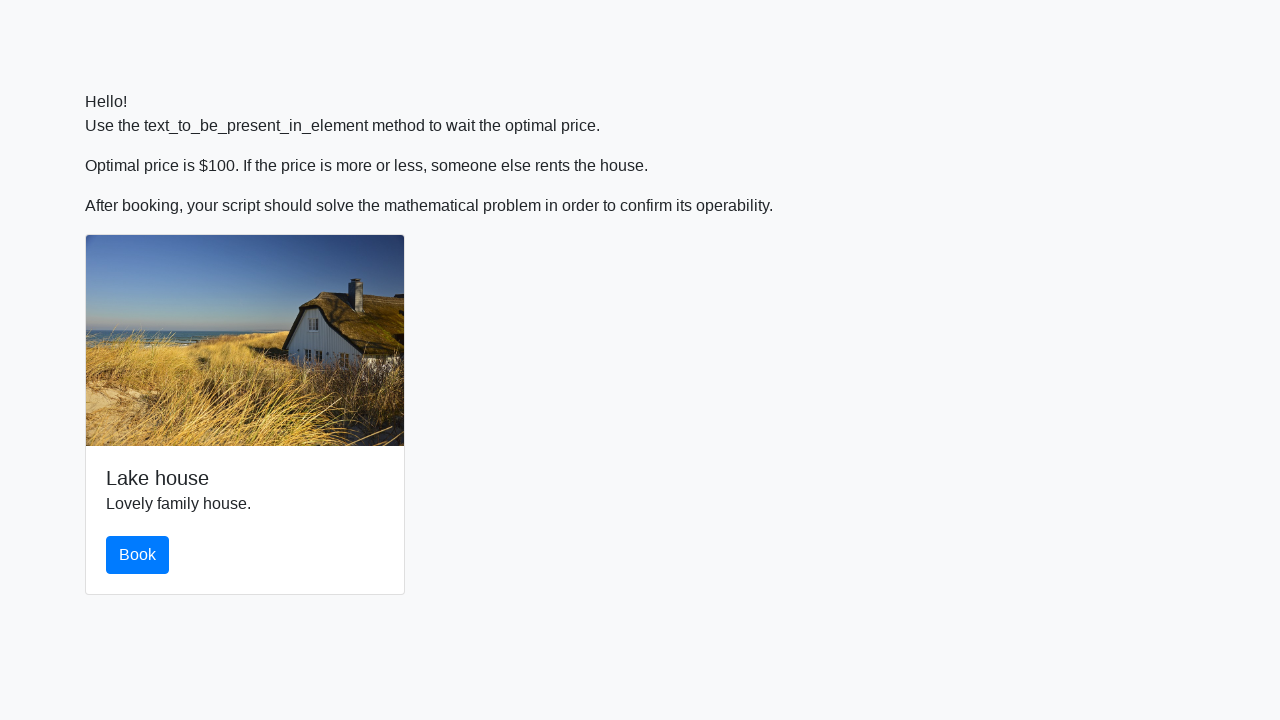

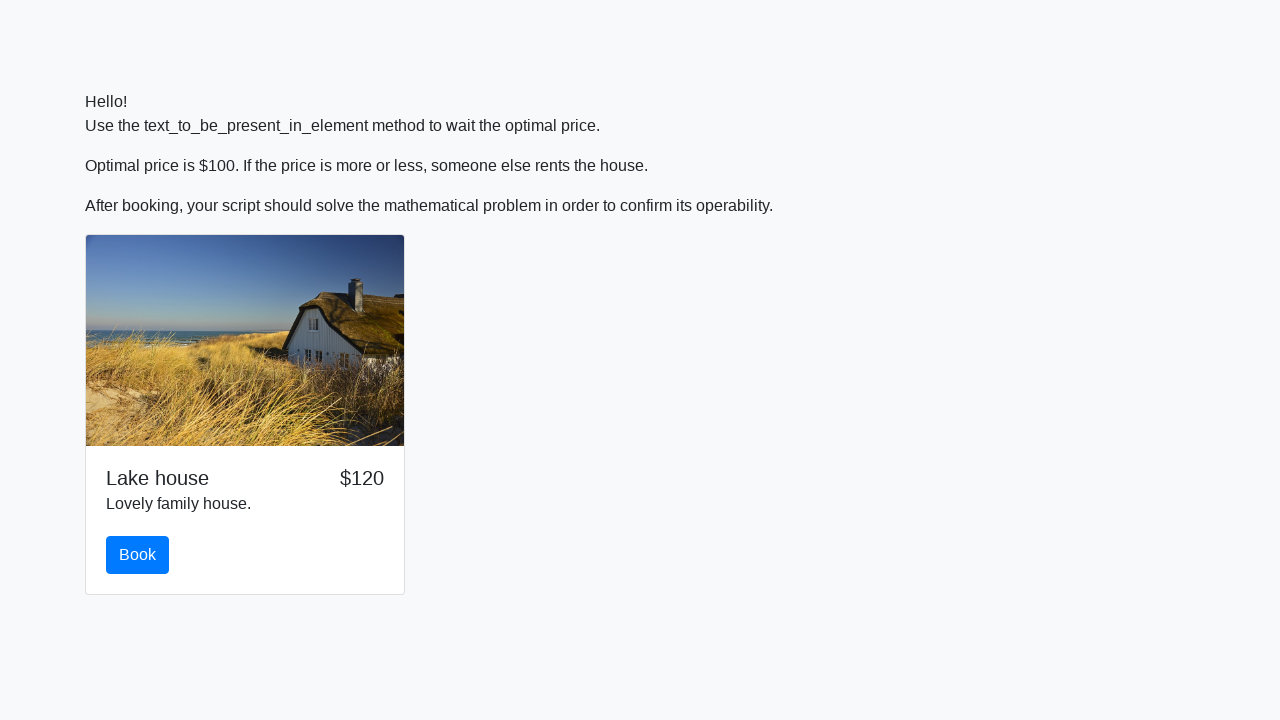